Solves a mathematical captcha by reading a value, calculating the result using a logarithmic formula, and submitting the answer along with checkbox selections

Starting URL: https://suninjuly.github.io/math.html

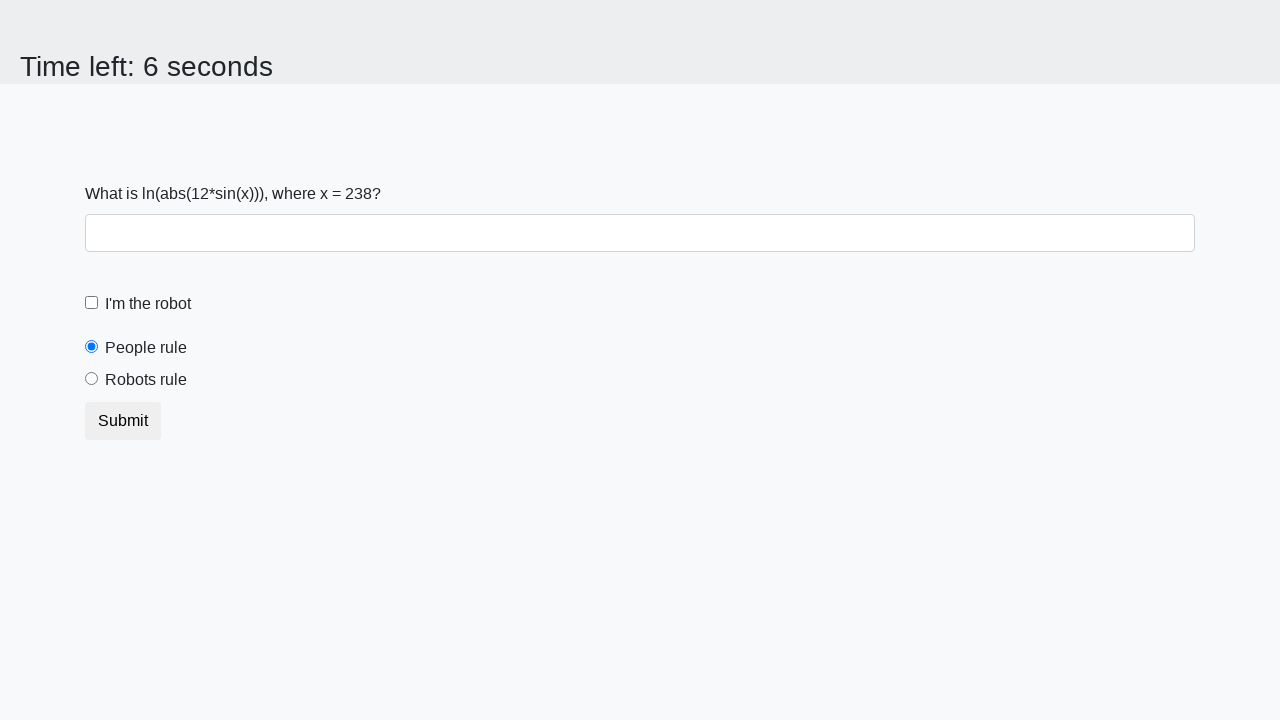

Located the input value element
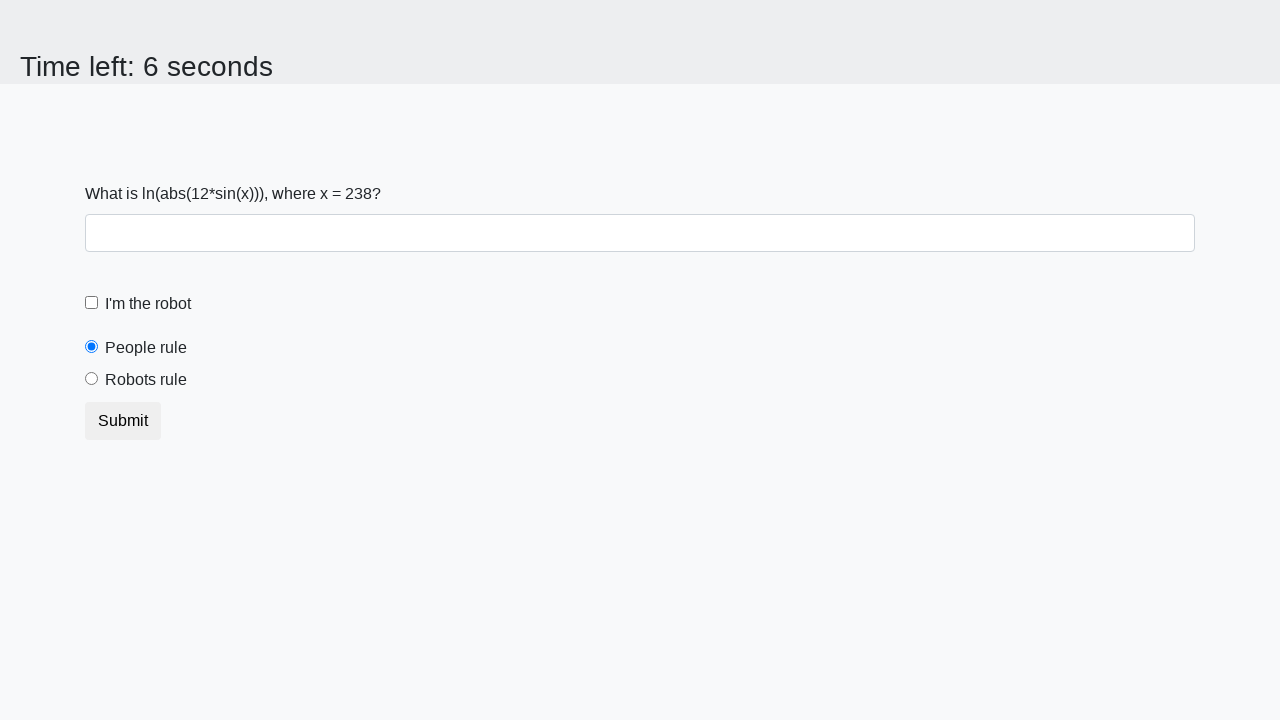

Read the x value from the input element
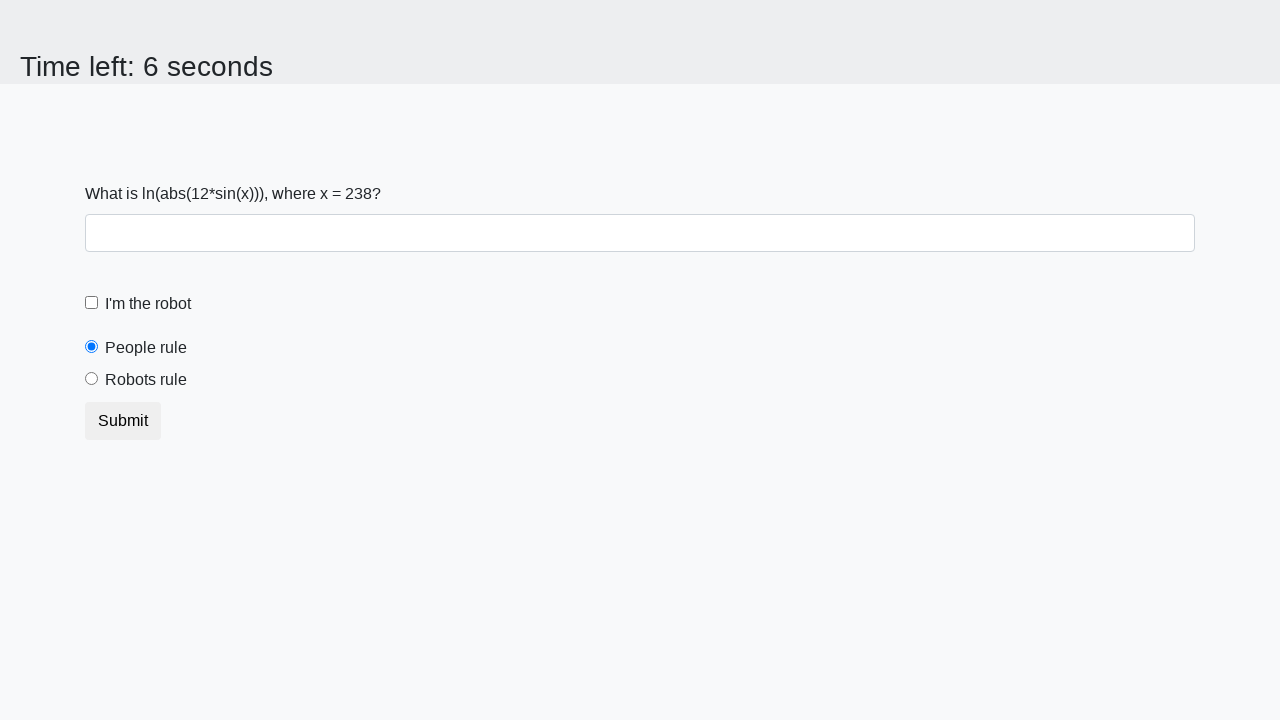

Calculated y using logarithmic formula: 2.1133734570059244
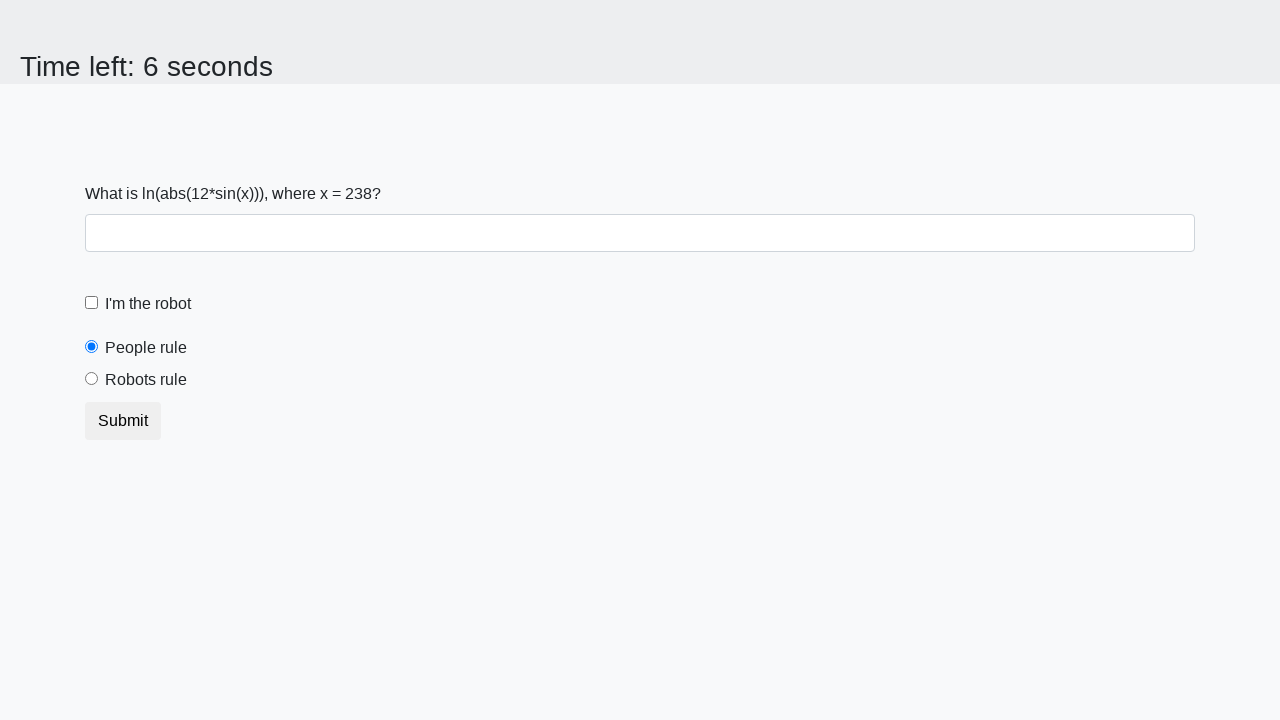

Filled the answer field with calculated result on #answer
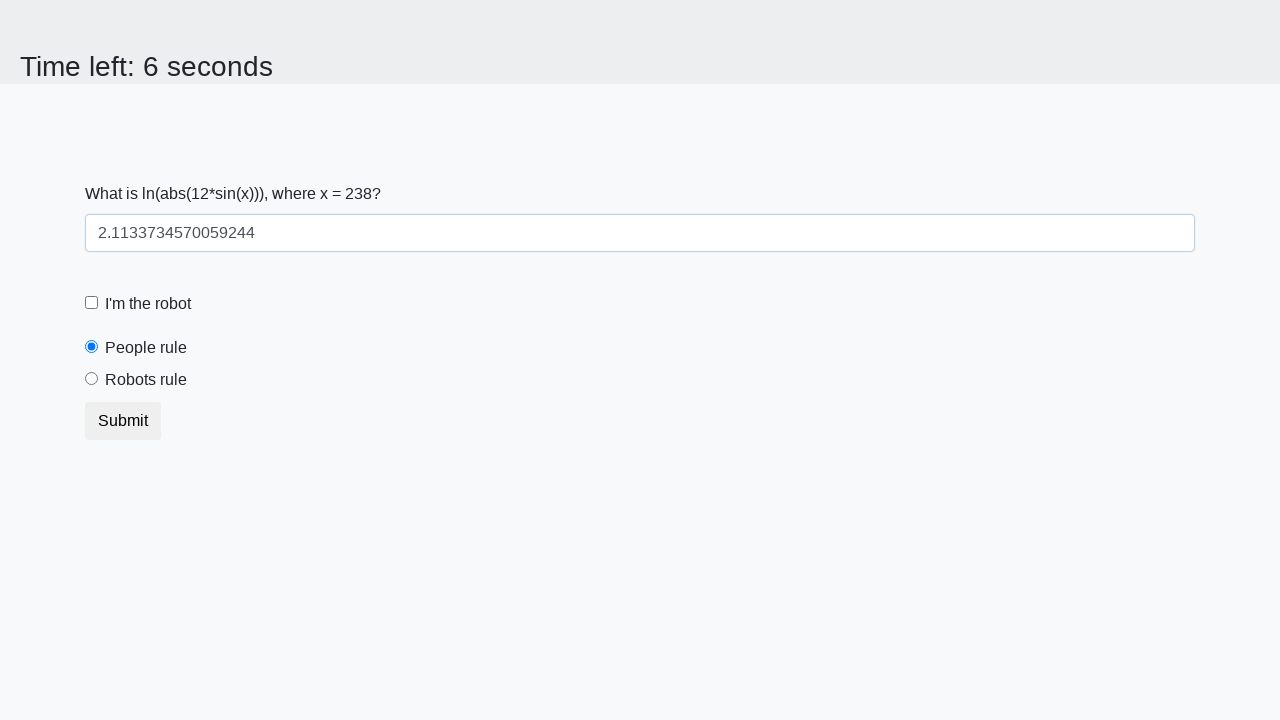

Clicked the robot checkbox at (92, 303) on #robotCheckbox
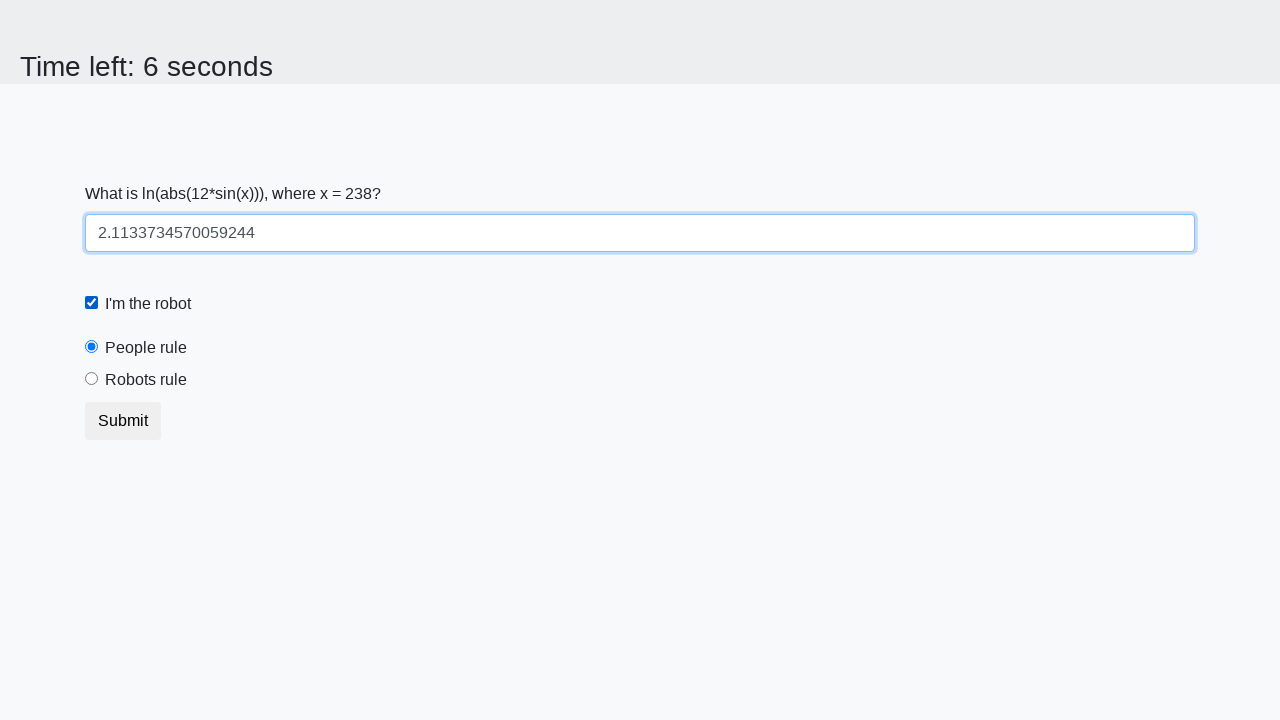

Clicked the robots rule radio button at (146, 380) on [for='robotsRule']
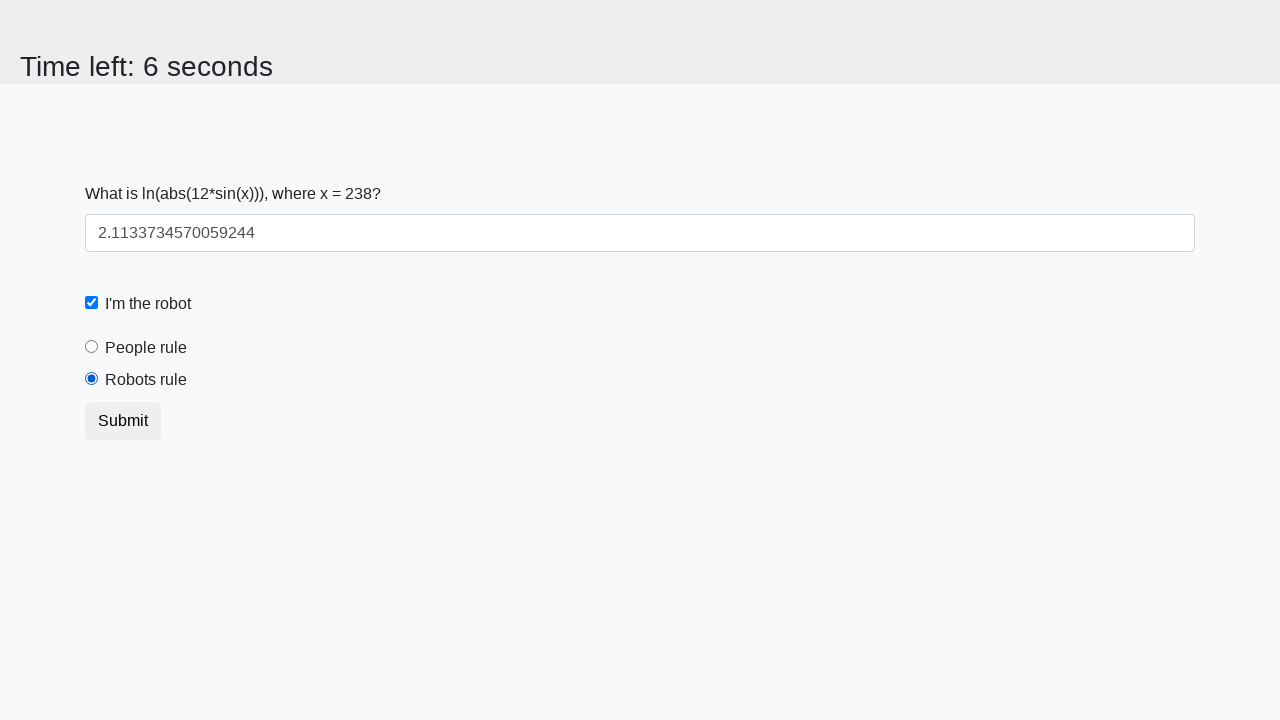

Submitted the form with calculated answer and checkbox selections at (123, 421) on button[type='submit']
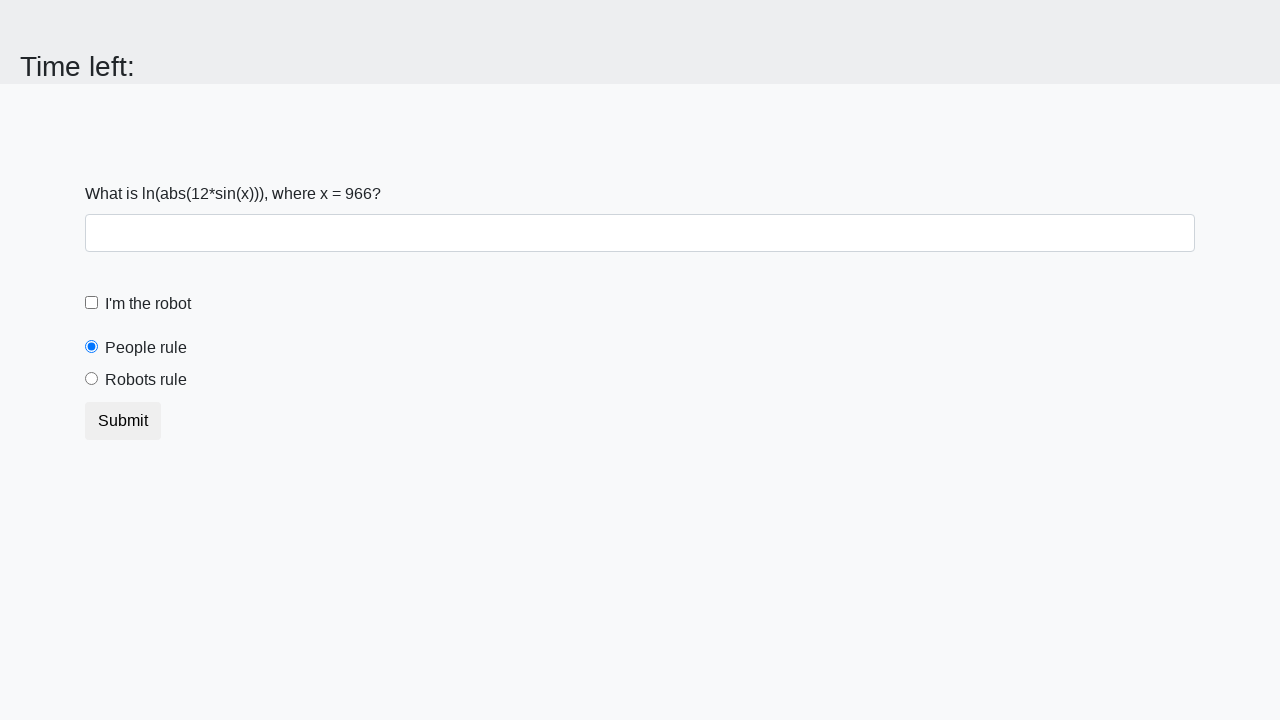

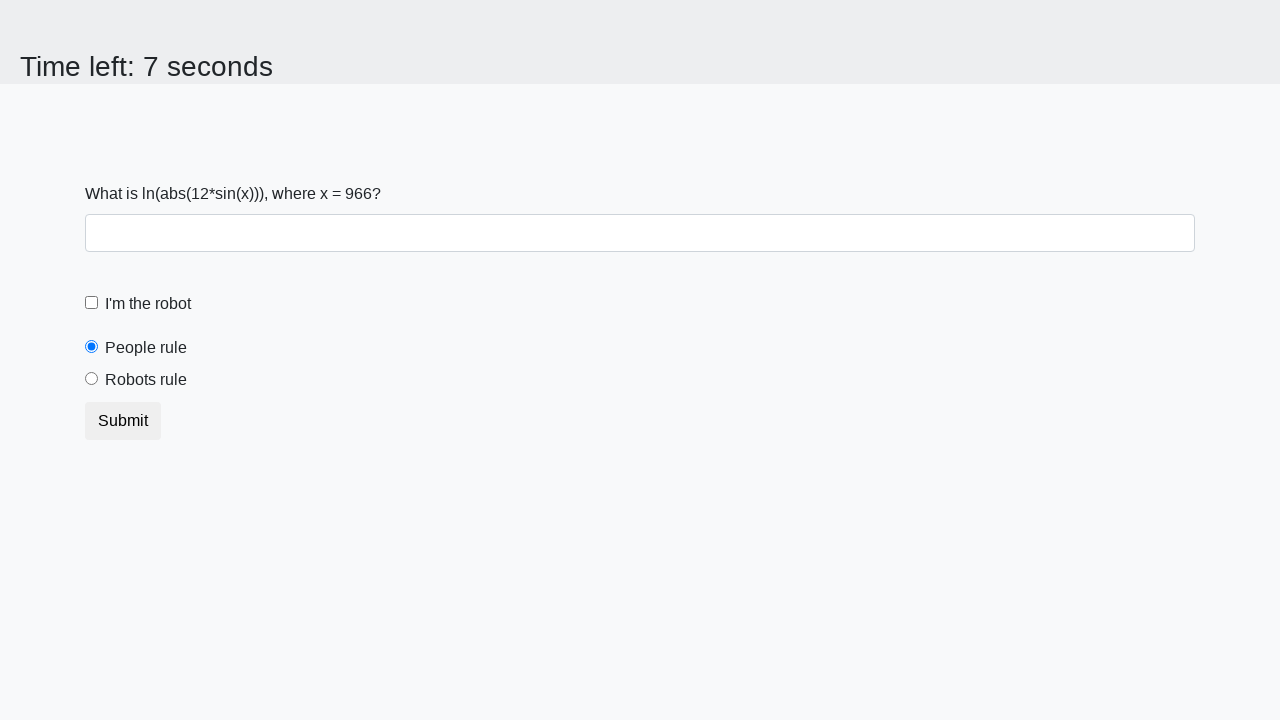